Tests a text box form by filling in user information (name, email, current address, permanent address) and submitting the form

Starting URL: https://demoqa.com/text-box

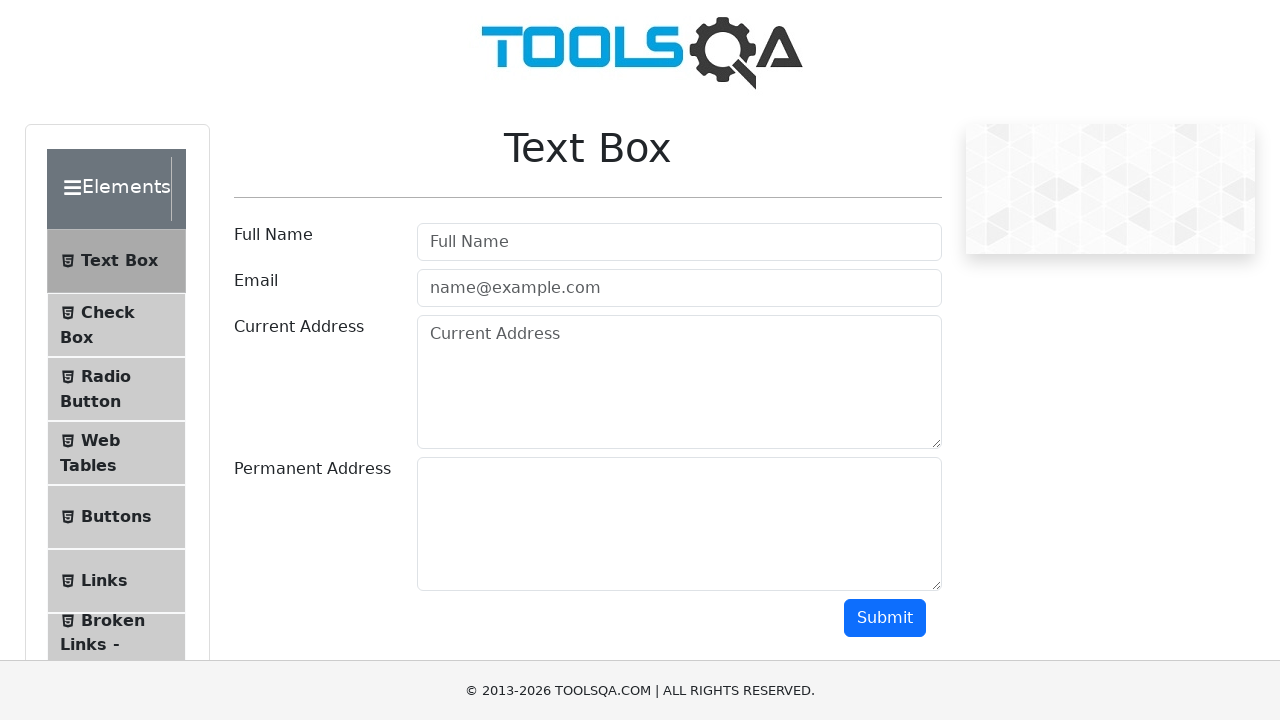

Filled in user name field with 'El dorado' on #userName
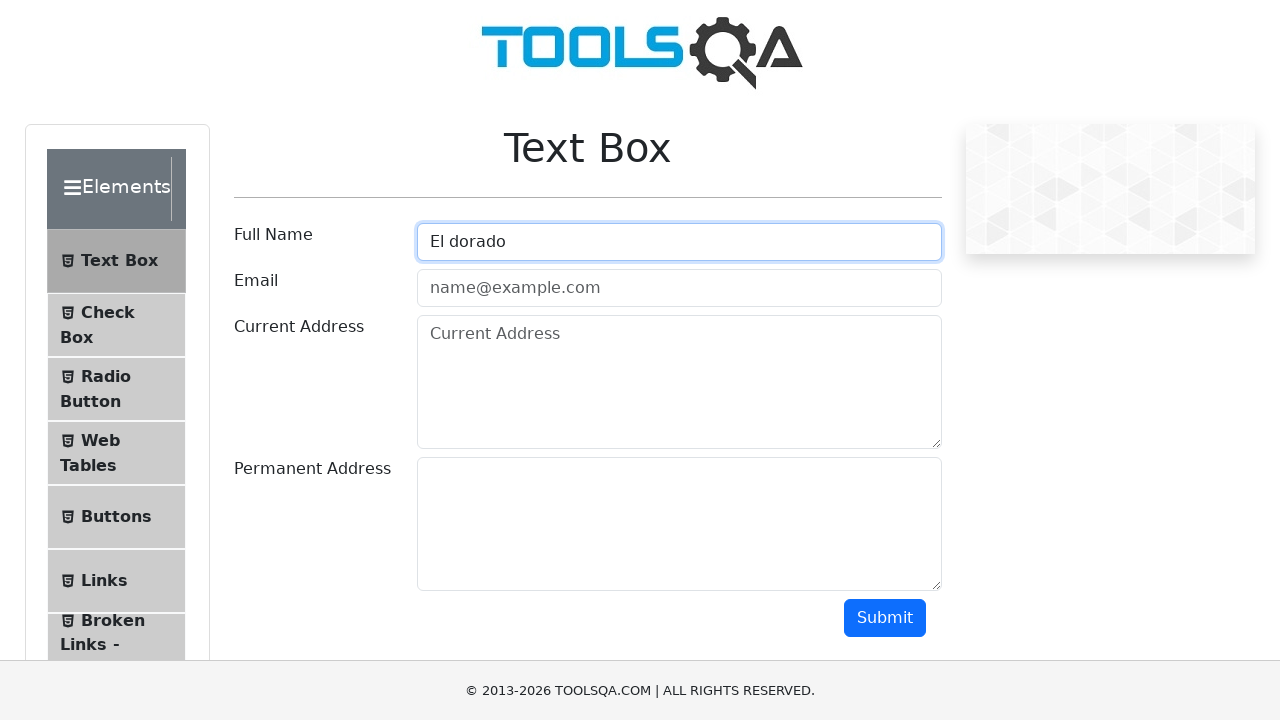

Filled in email field with 'elddorado15@gmail.com' on #userEmail
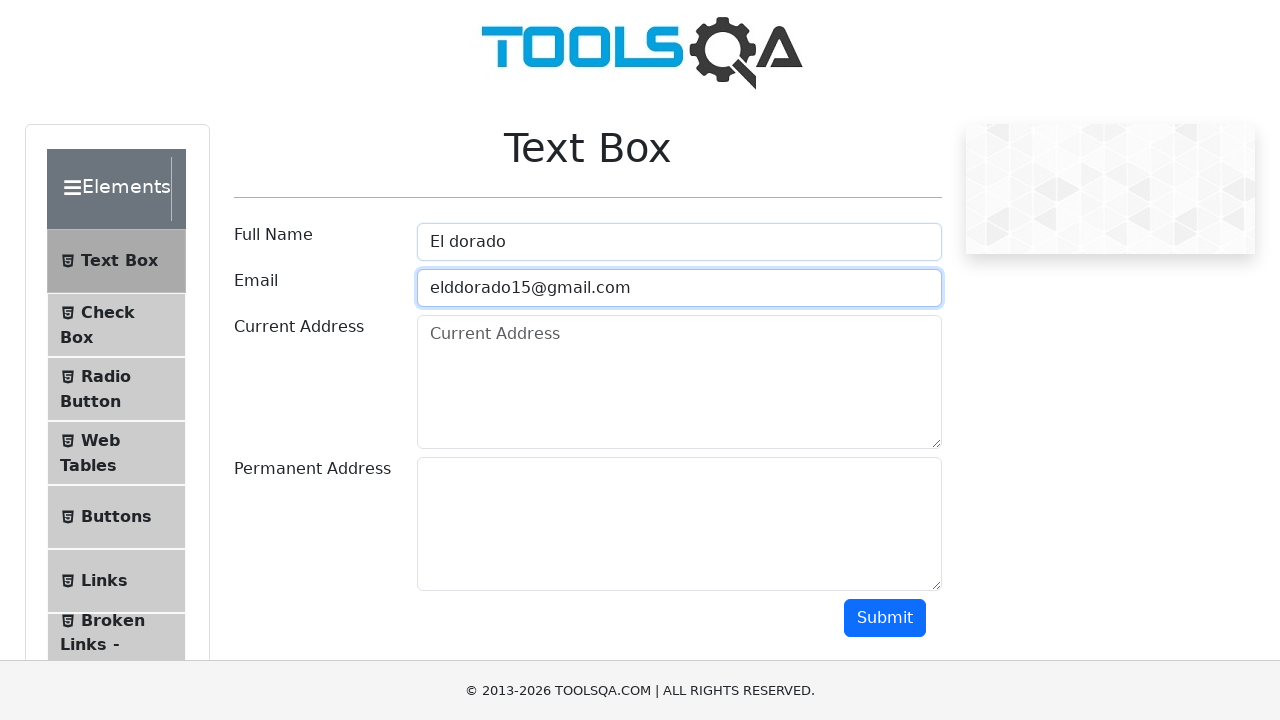

Filled in current address field with 'Mossovet' on #currentAddress
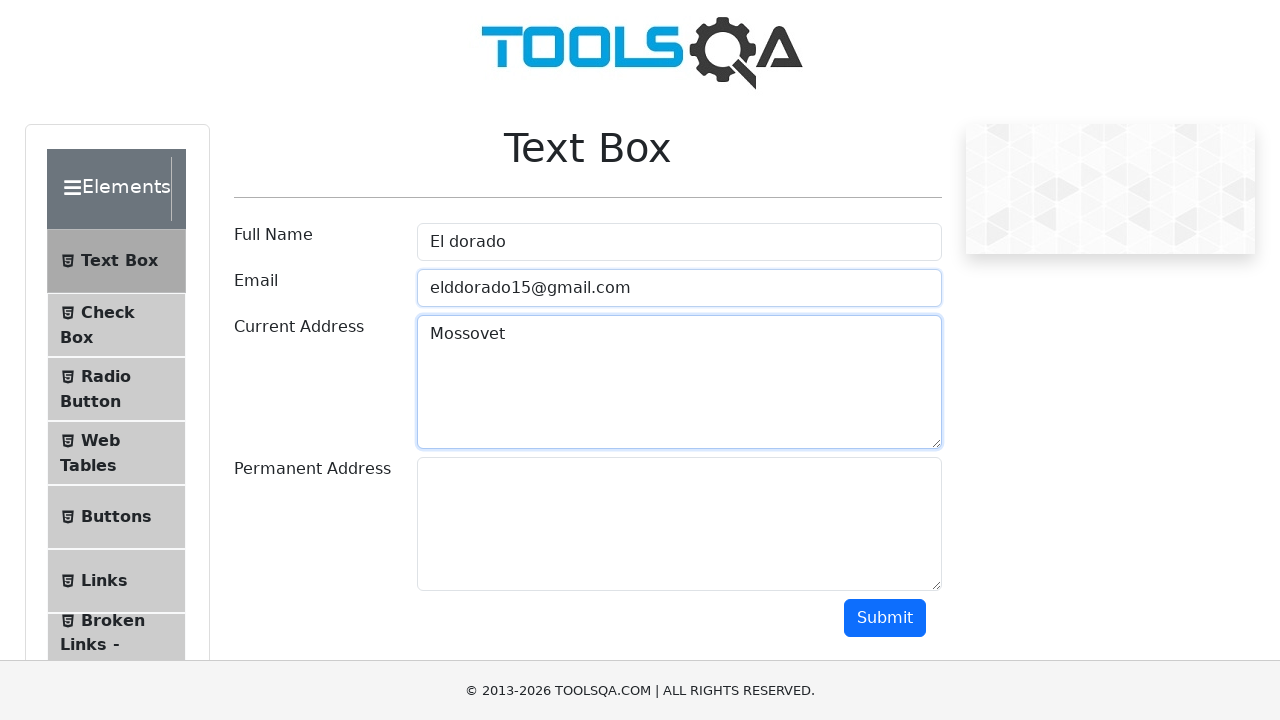

Filled in permanent address field with 'Gold square' on #permanentAddress
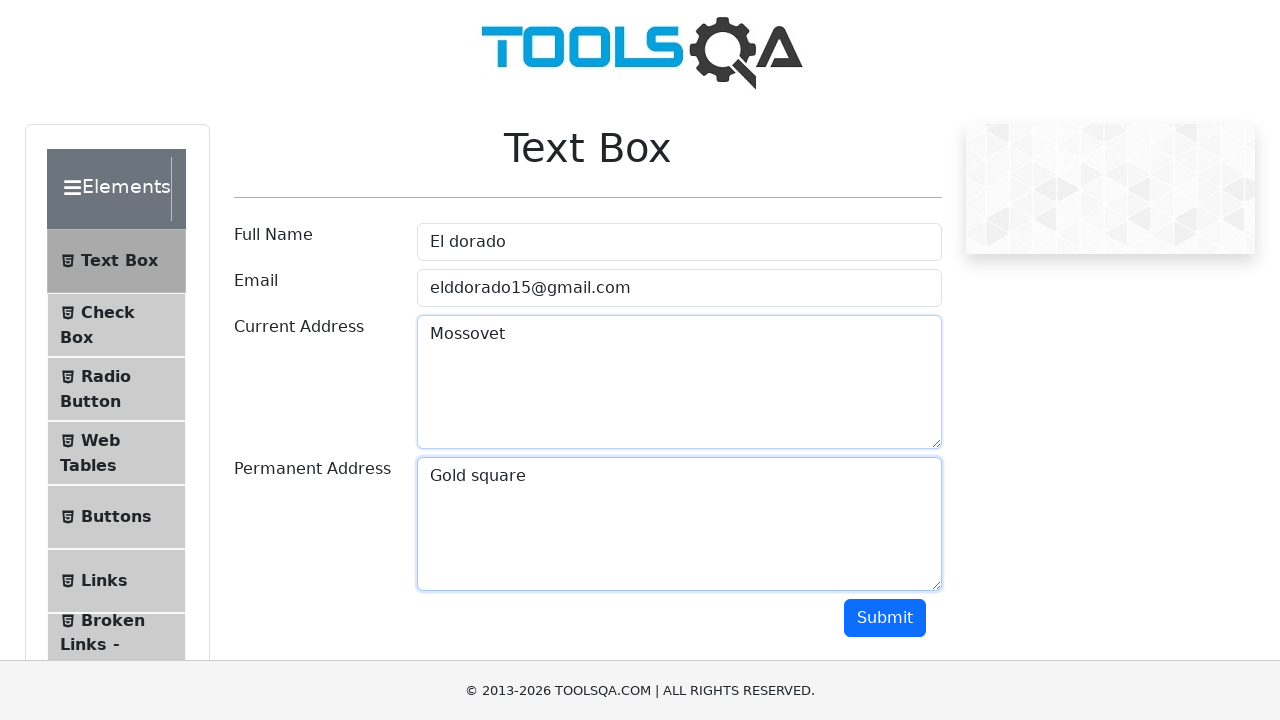

Clicked submit button to submit the form at (893, 618) on xpath=//div[@class='text-right col-md-2 col-sm-12']
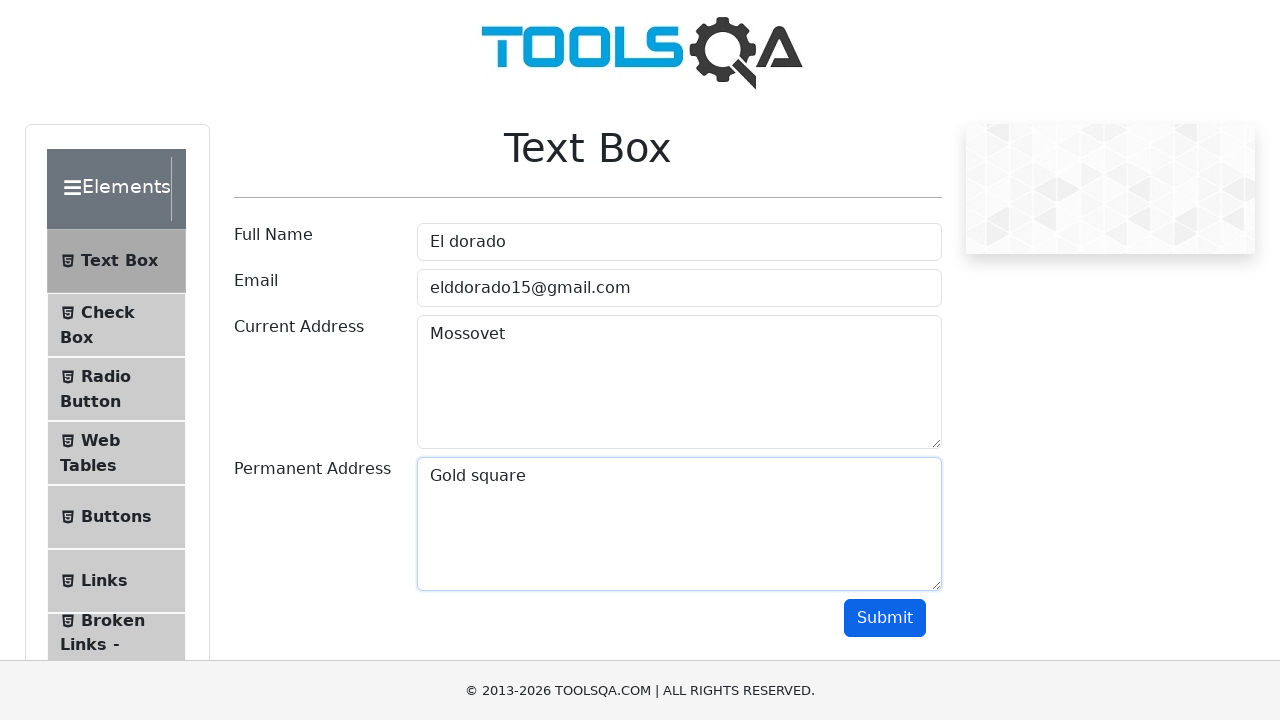

Form submission completed and name result field appeared
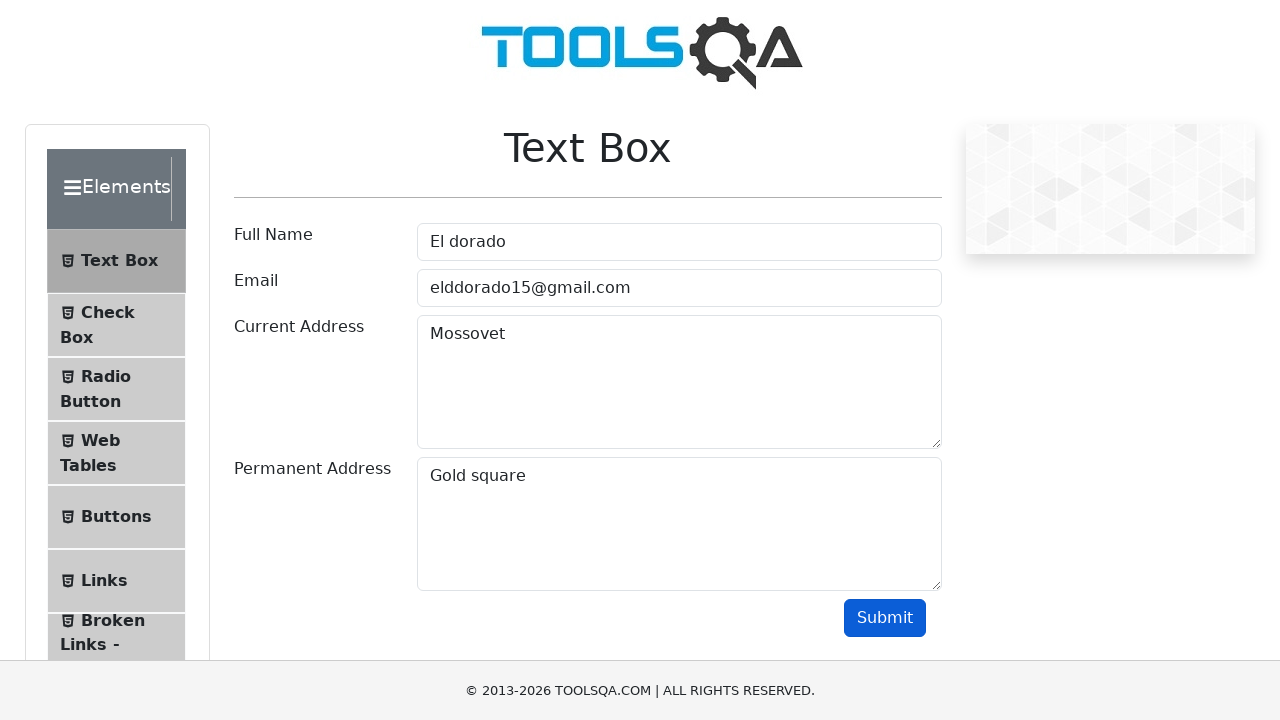

Verified second submitted data field is displayed
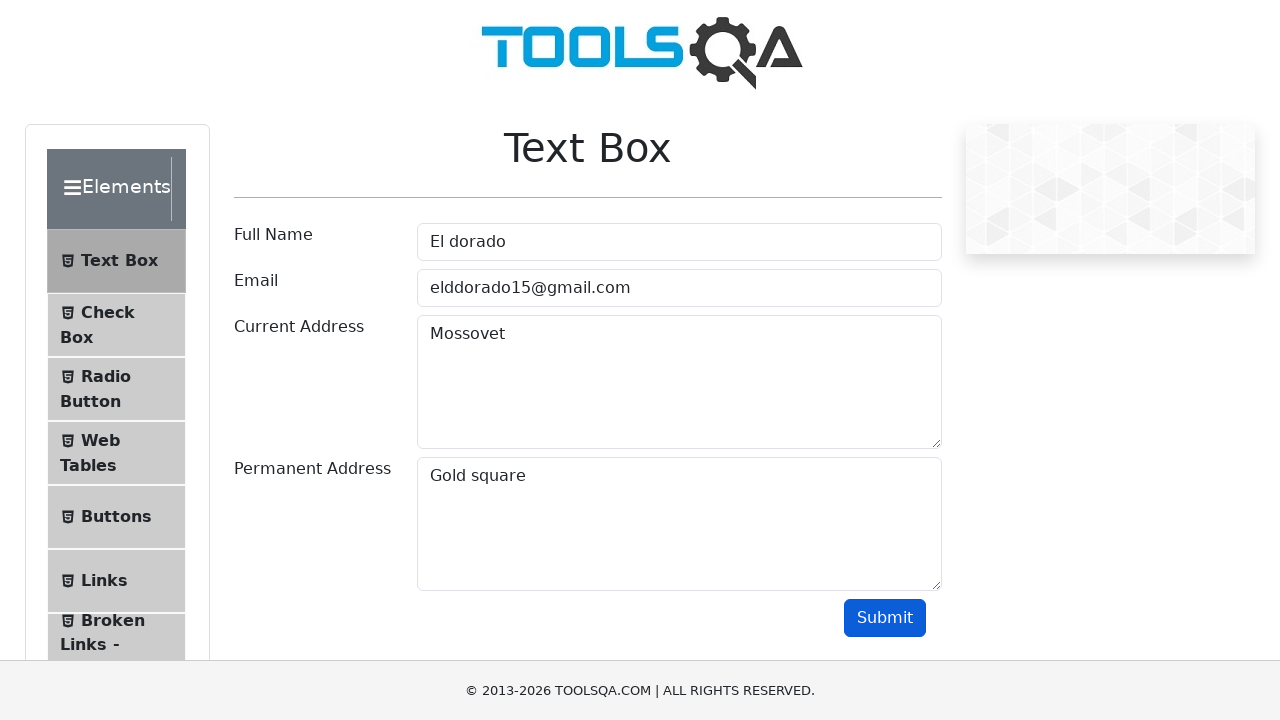

Verified third submitted data field is displayed
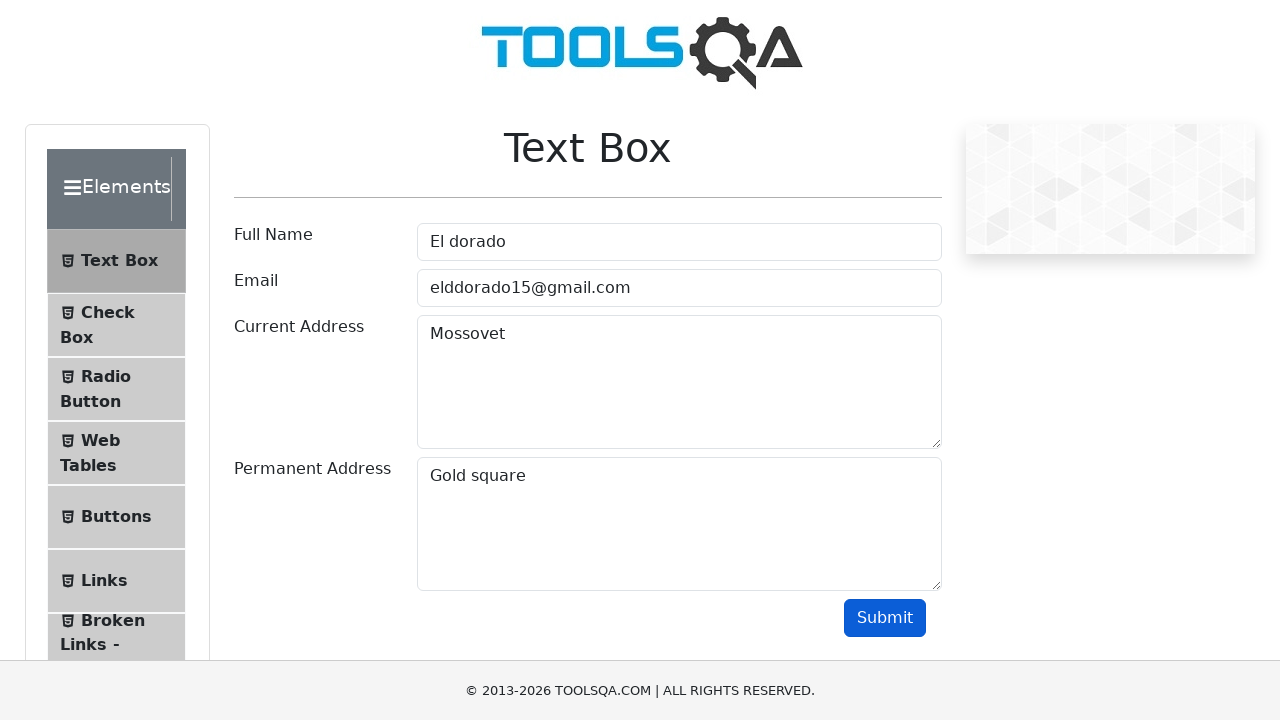

Verified fourth submitted data field is displayed
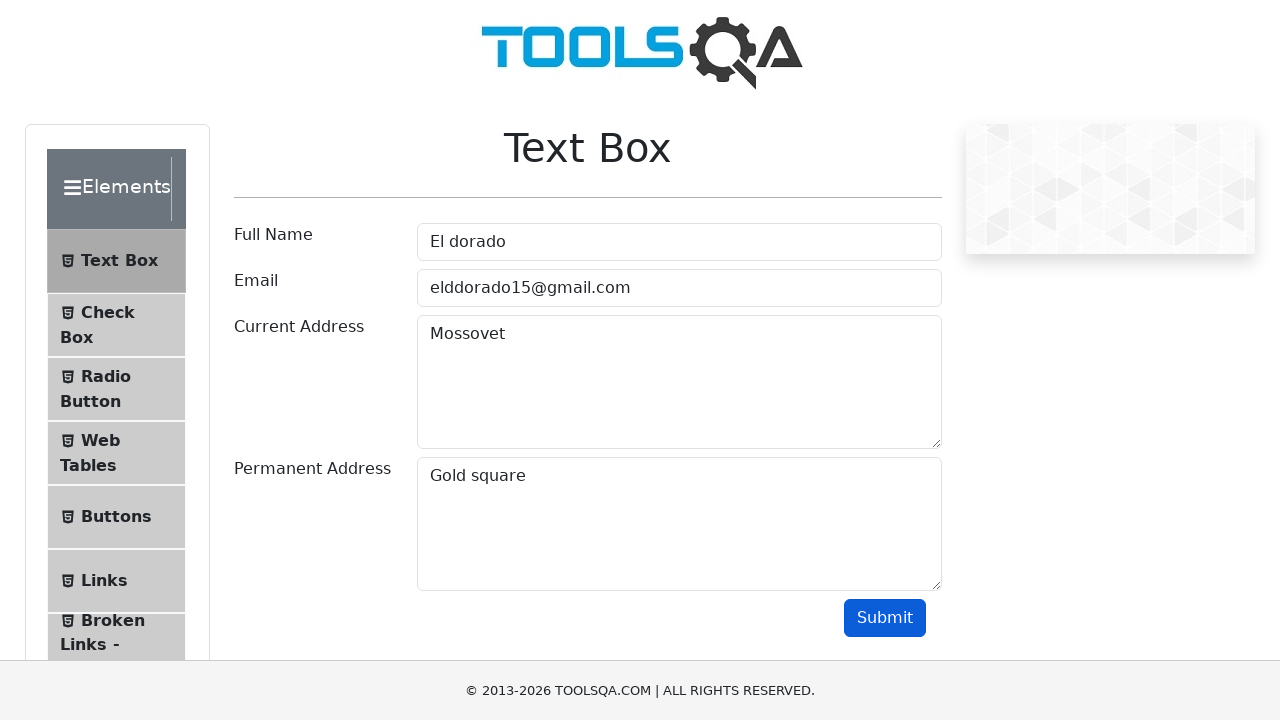

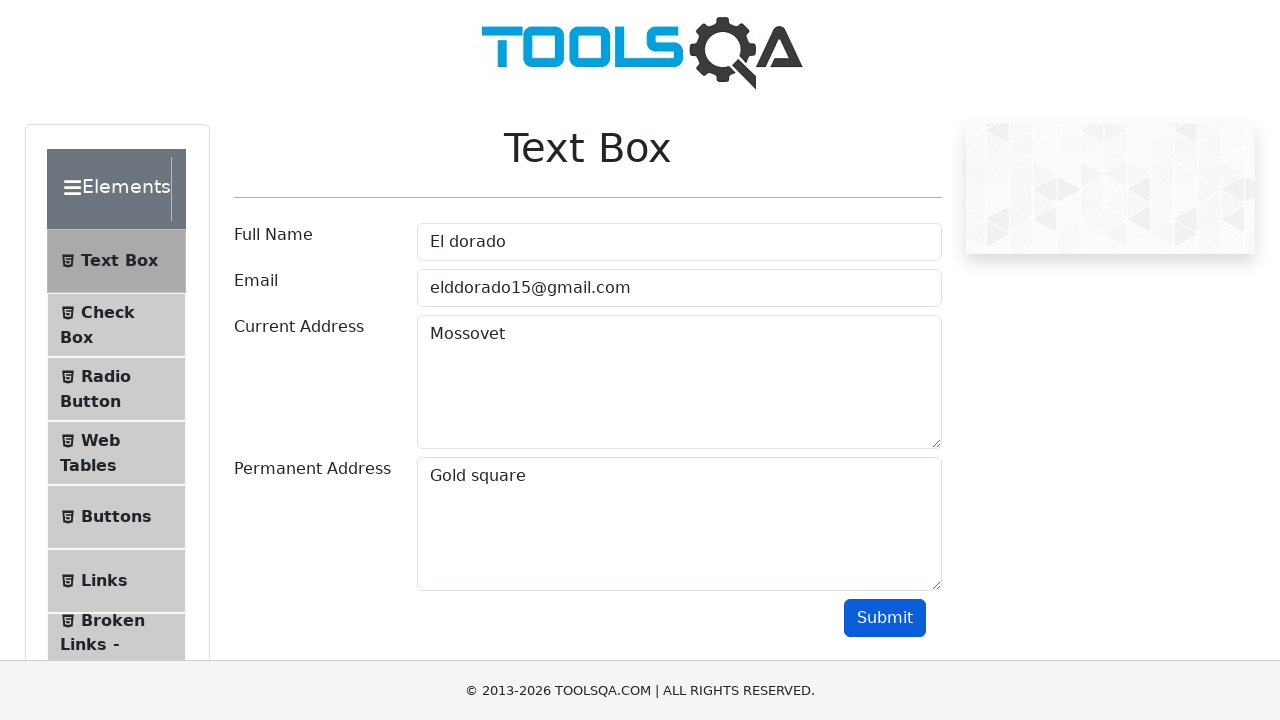